Navigates to Flipkart website and verifies the page loads successfully

Starting URL: https://www.flipkart.com

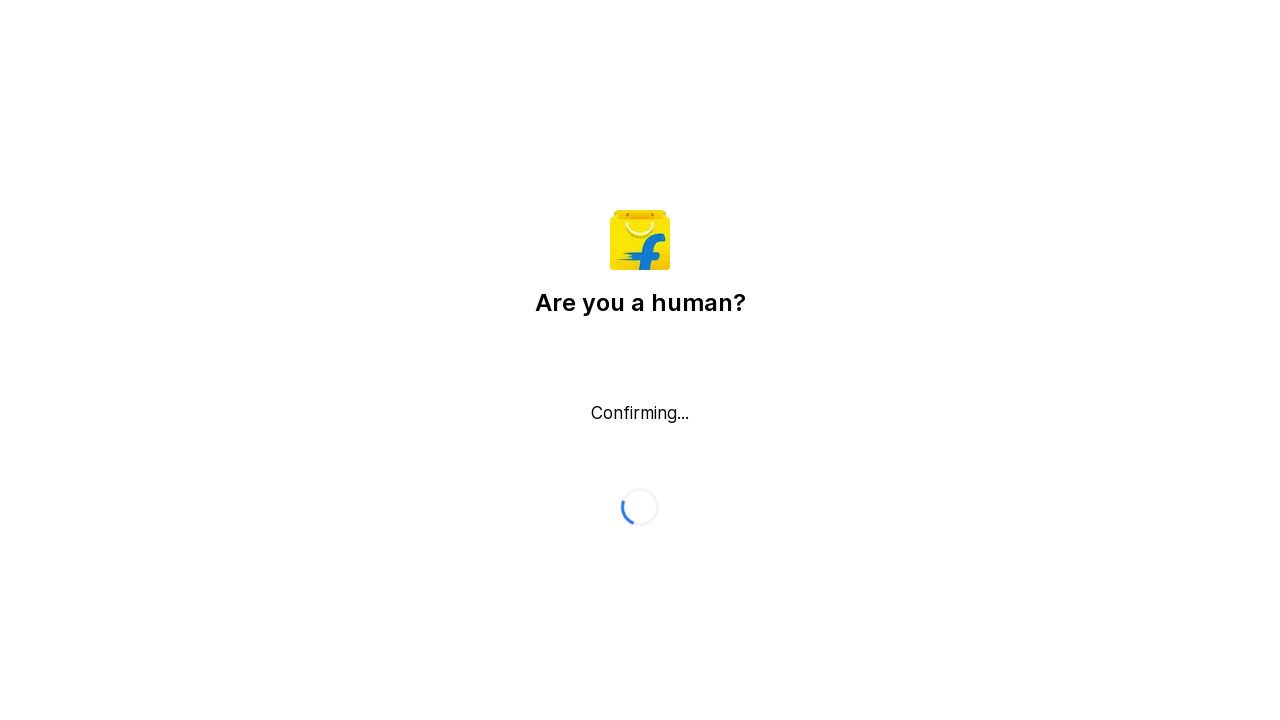

Waited for page to load completely (networkidle state)
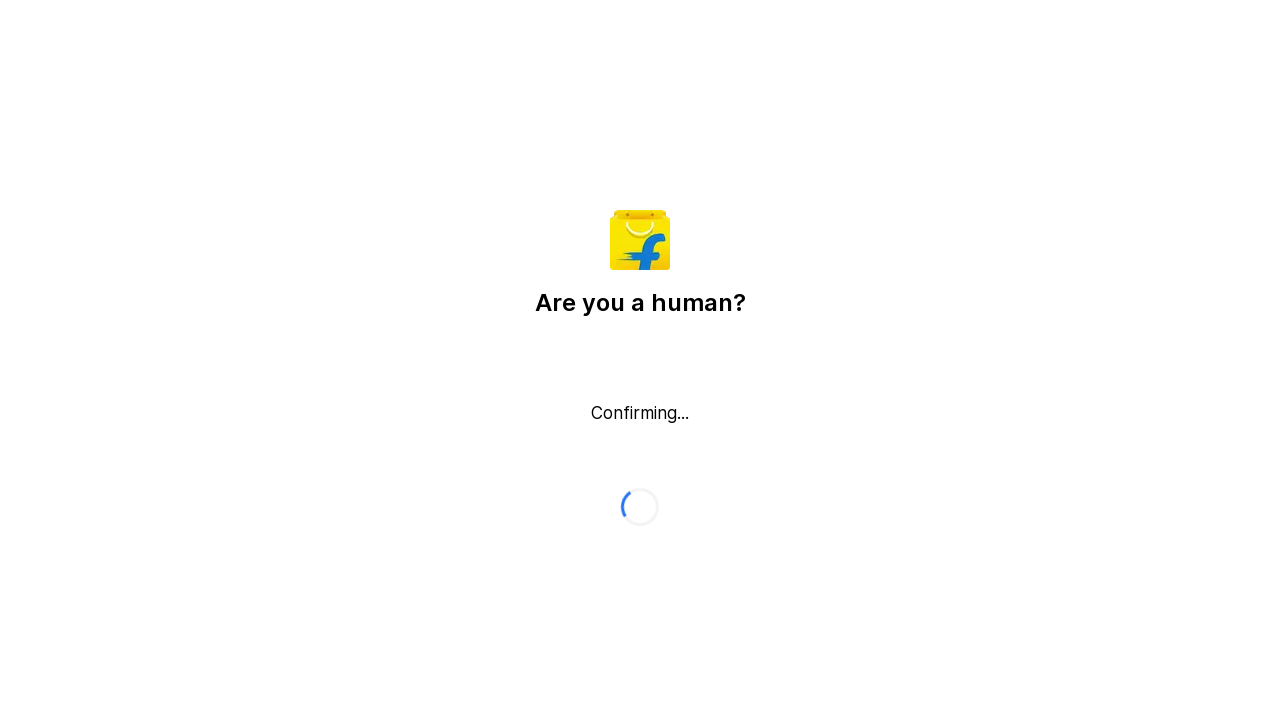

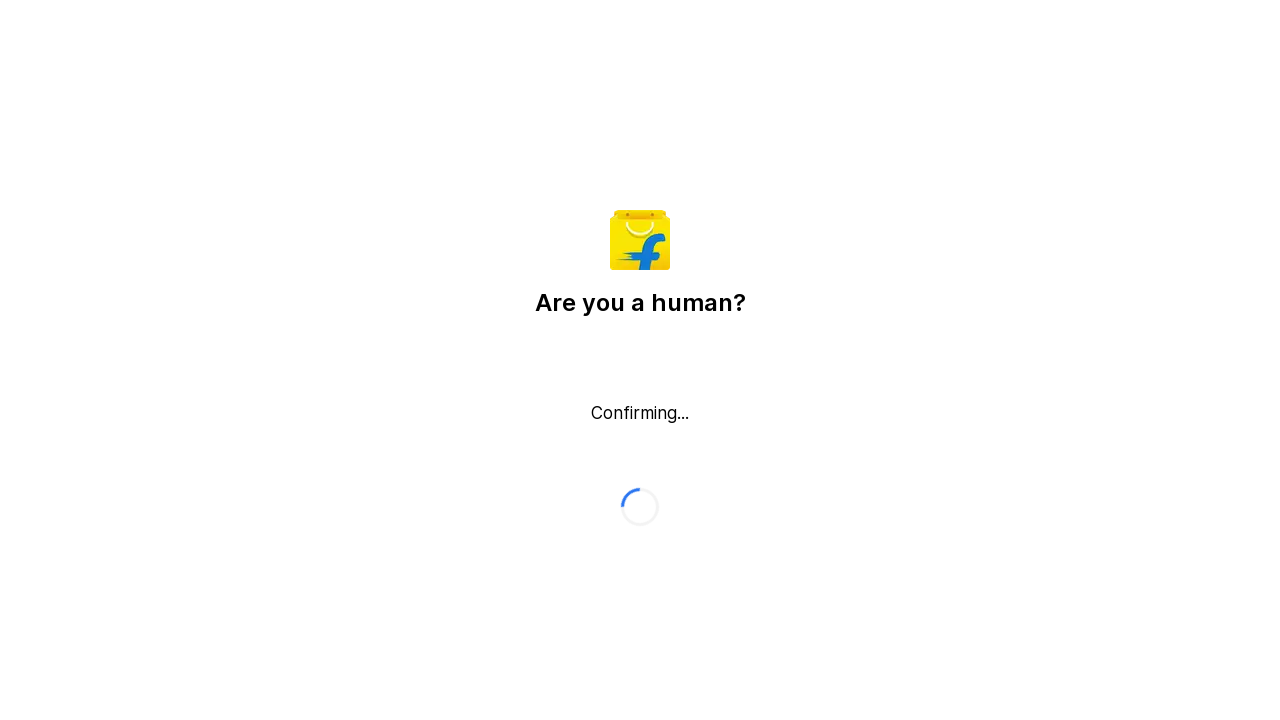